Tests the Indian Railways train search functionality by entering source and destination stations in the search form

Starting URL: https://erail.in/

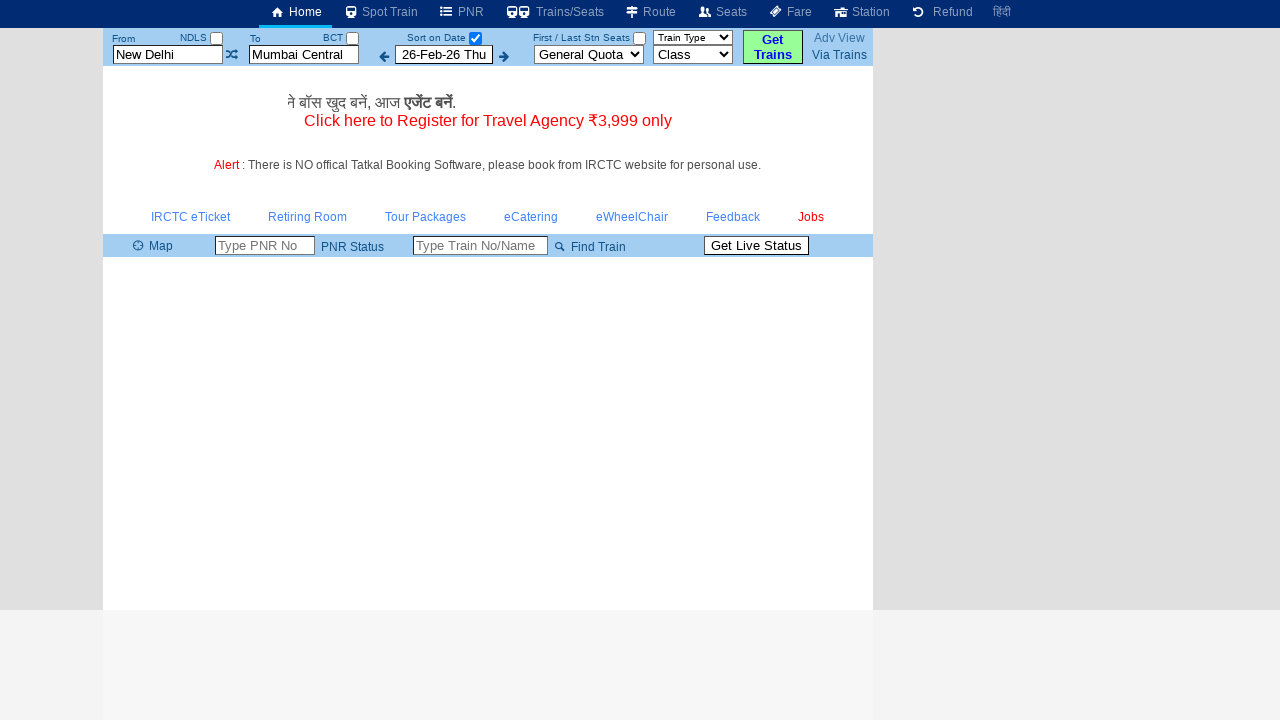

Cleared source station field on #txtStationFrom
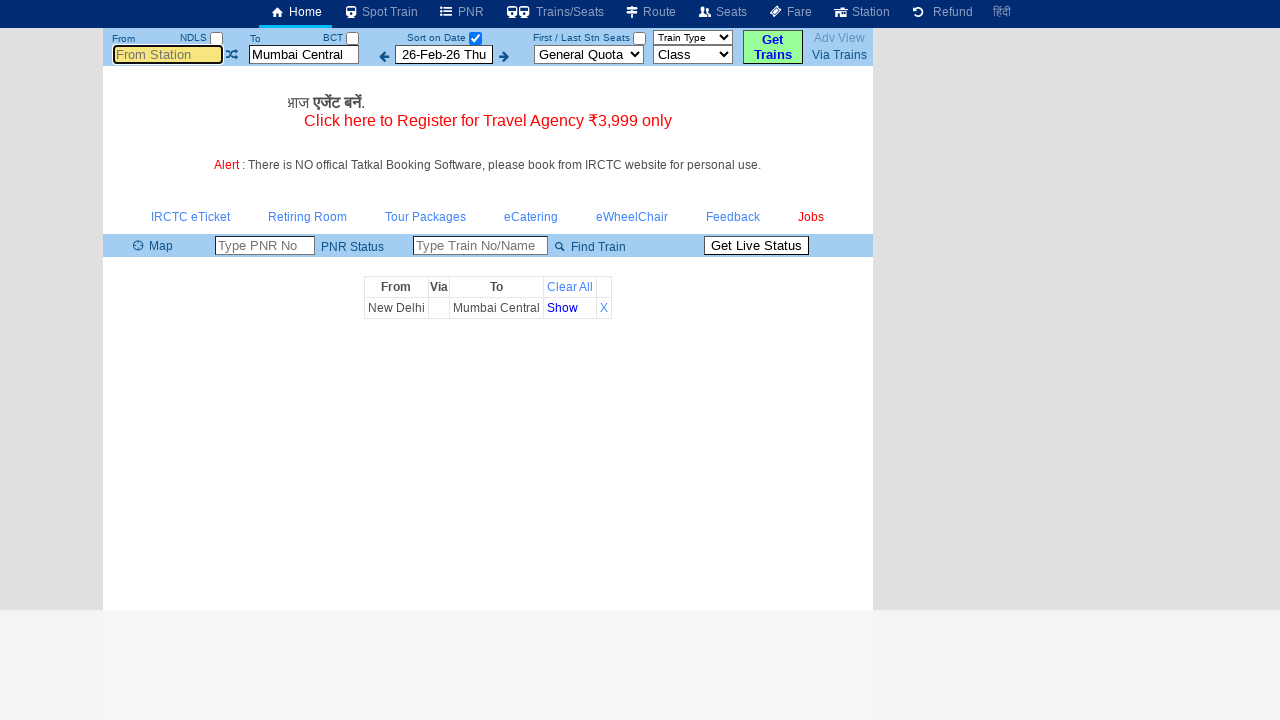

Filled source station field with 'ms' on #txtStationFrom
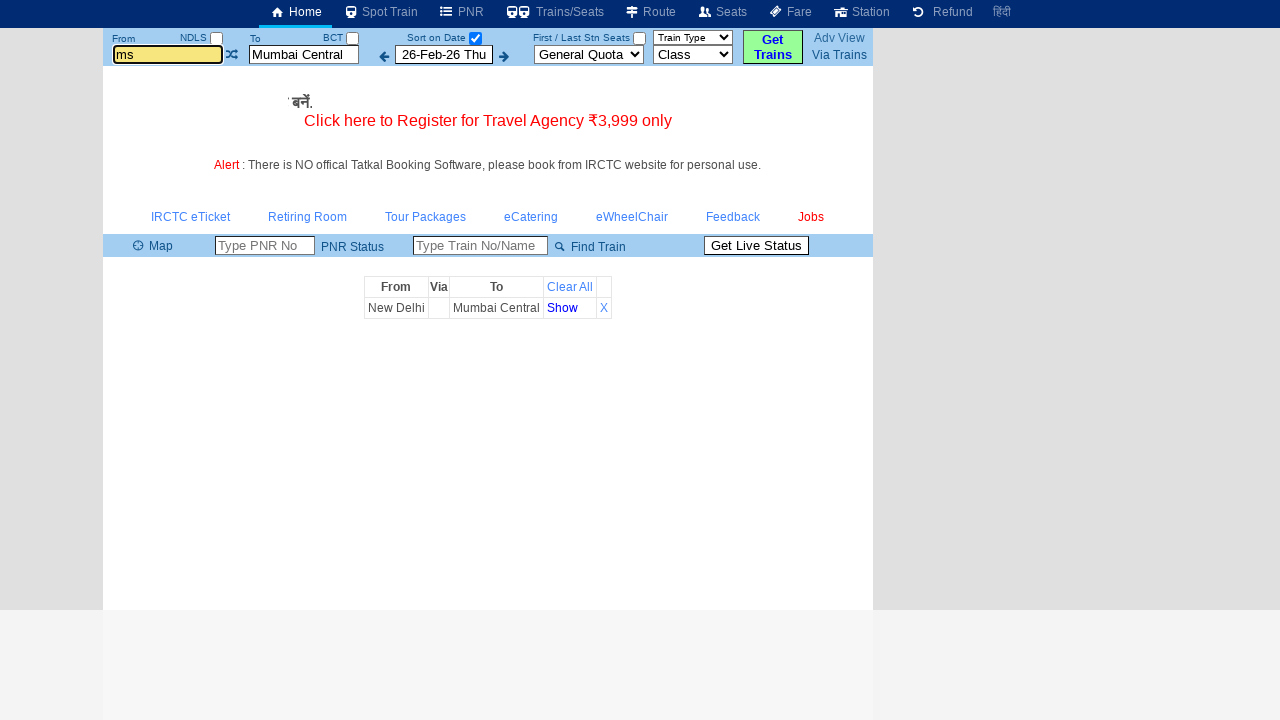

Pressed Tab to move to next field on #txtStationFrom
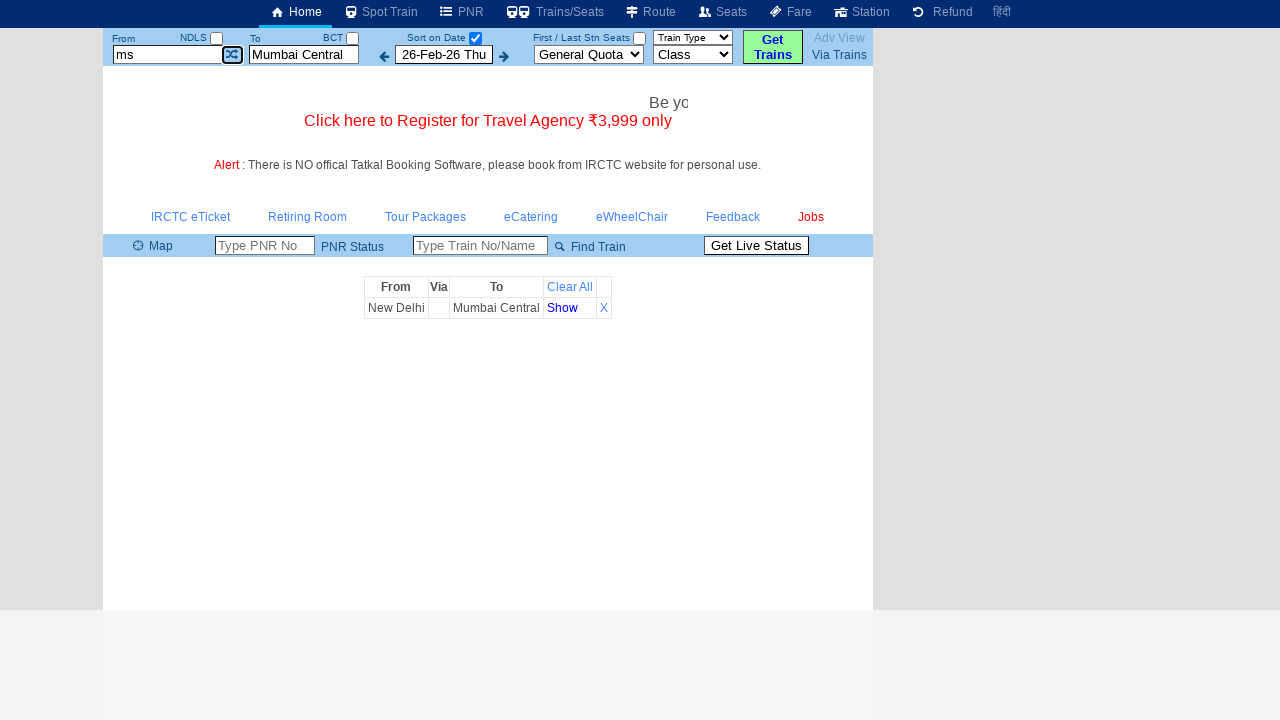

Cleared destination station field on #txtStationTo
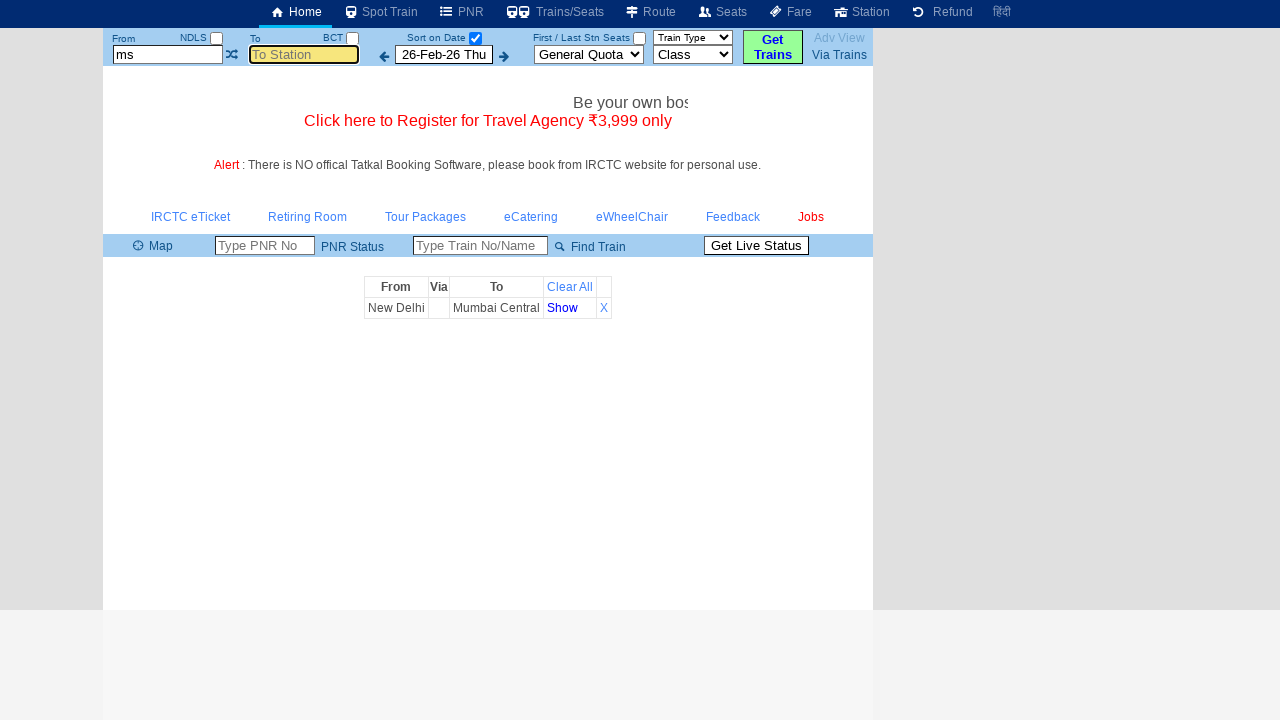

Filled destination station field with 'mdu' on #txtStationTo
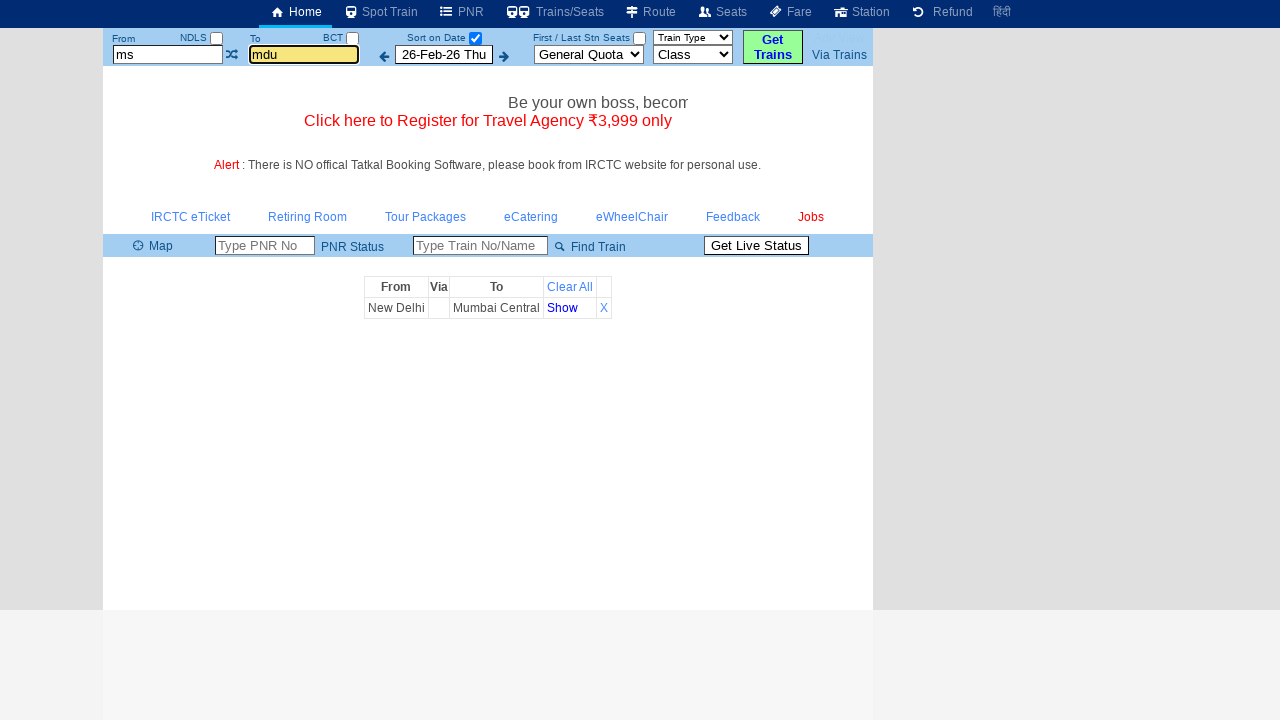

Pressed Tab to confirm destination station entry on #txtStationTo
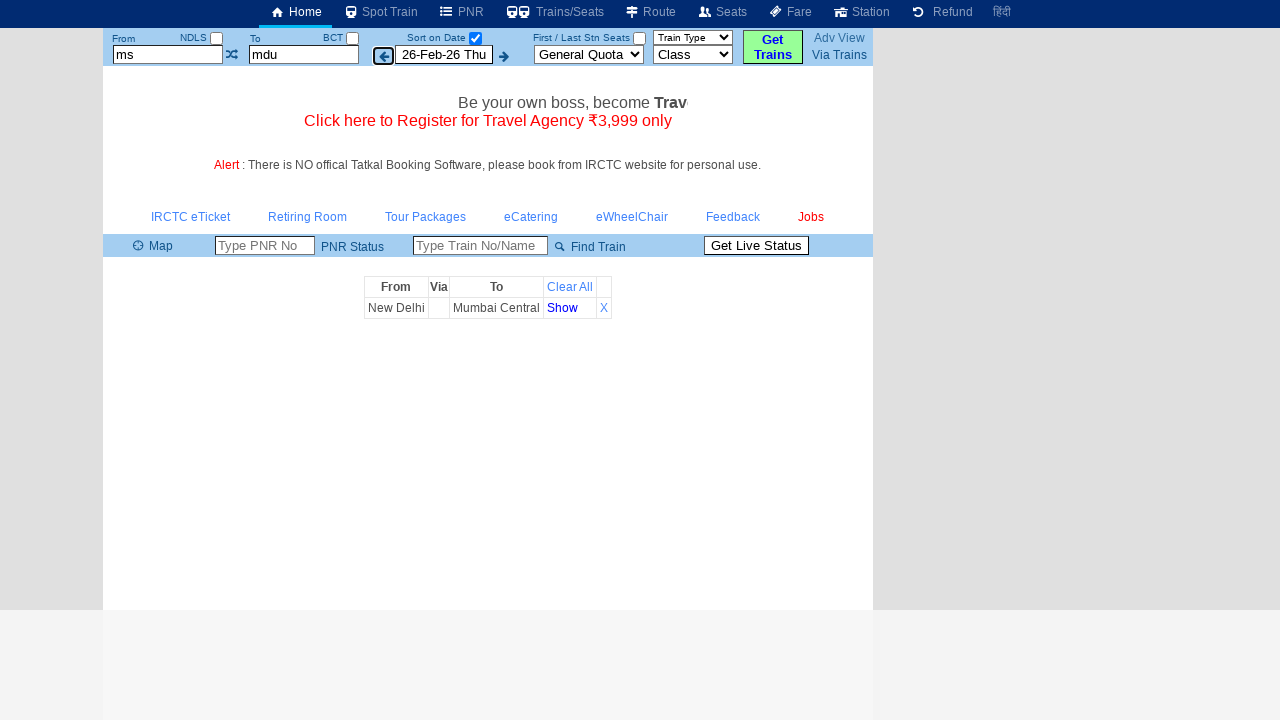

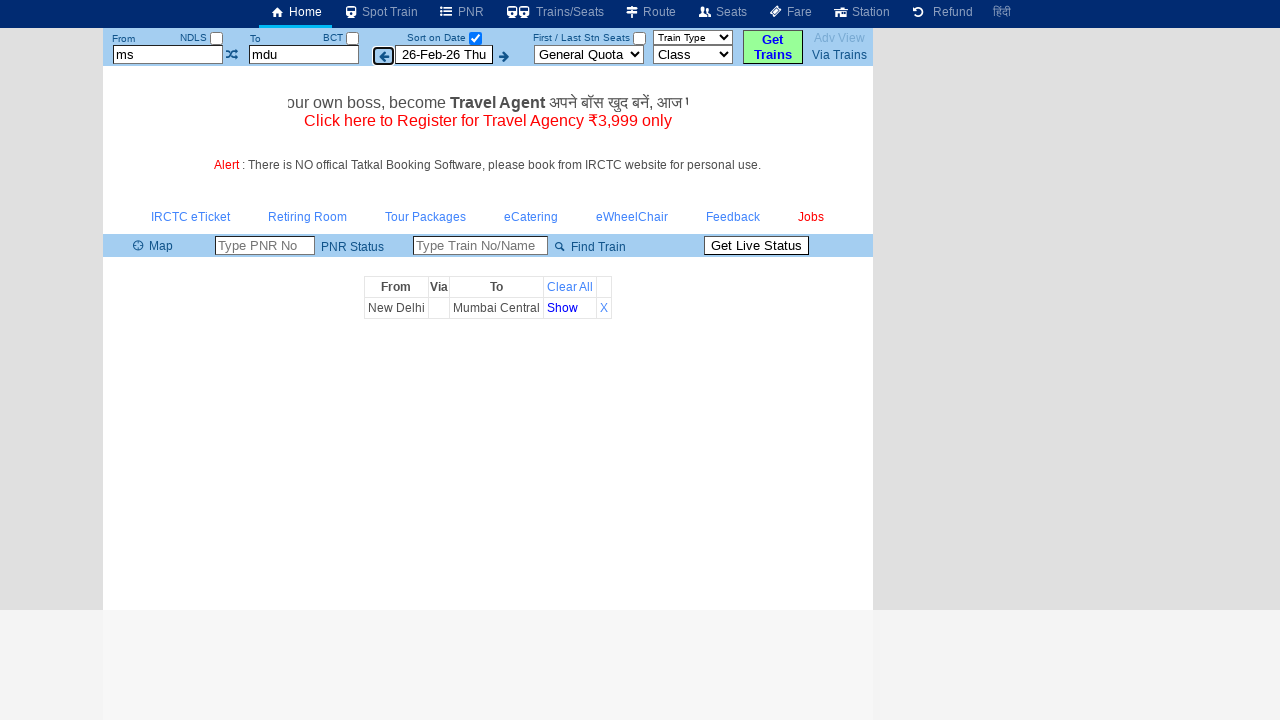